Navigates to Rahul Shetty Academy website and verifies the page title

Starting URL: https://www.rahulshettyacademy.com/#/index

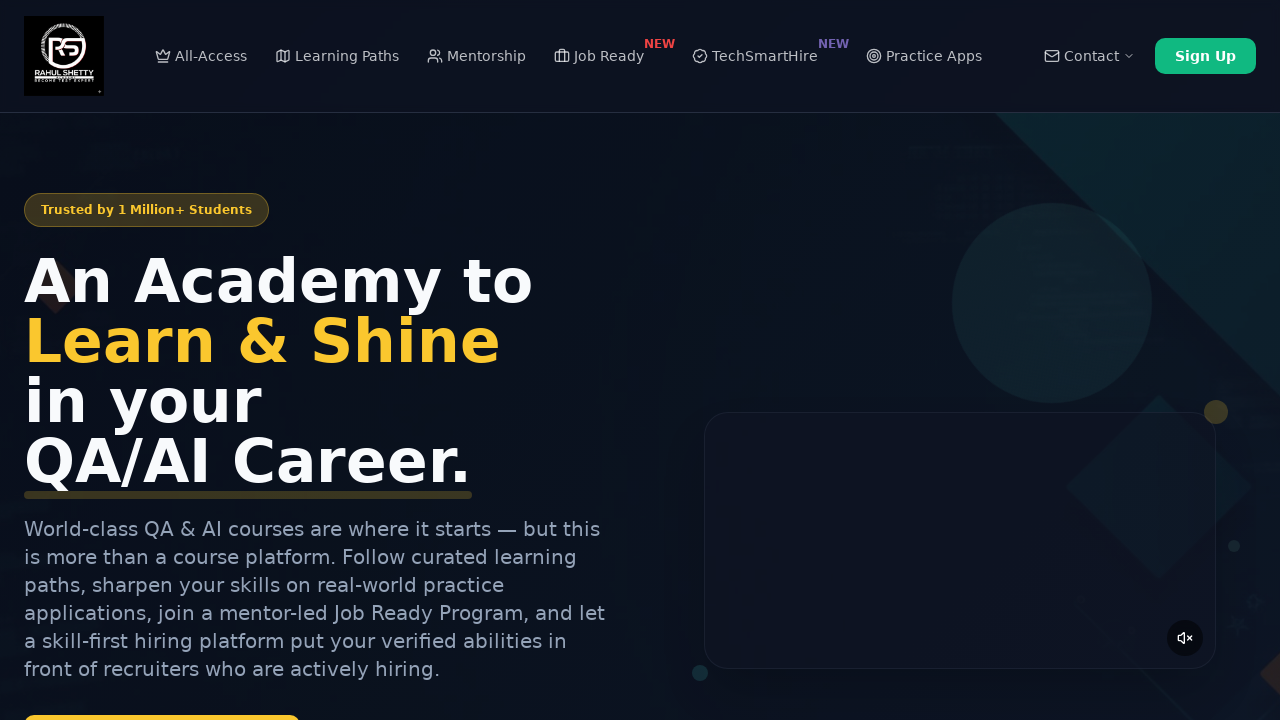

Retrieved page title
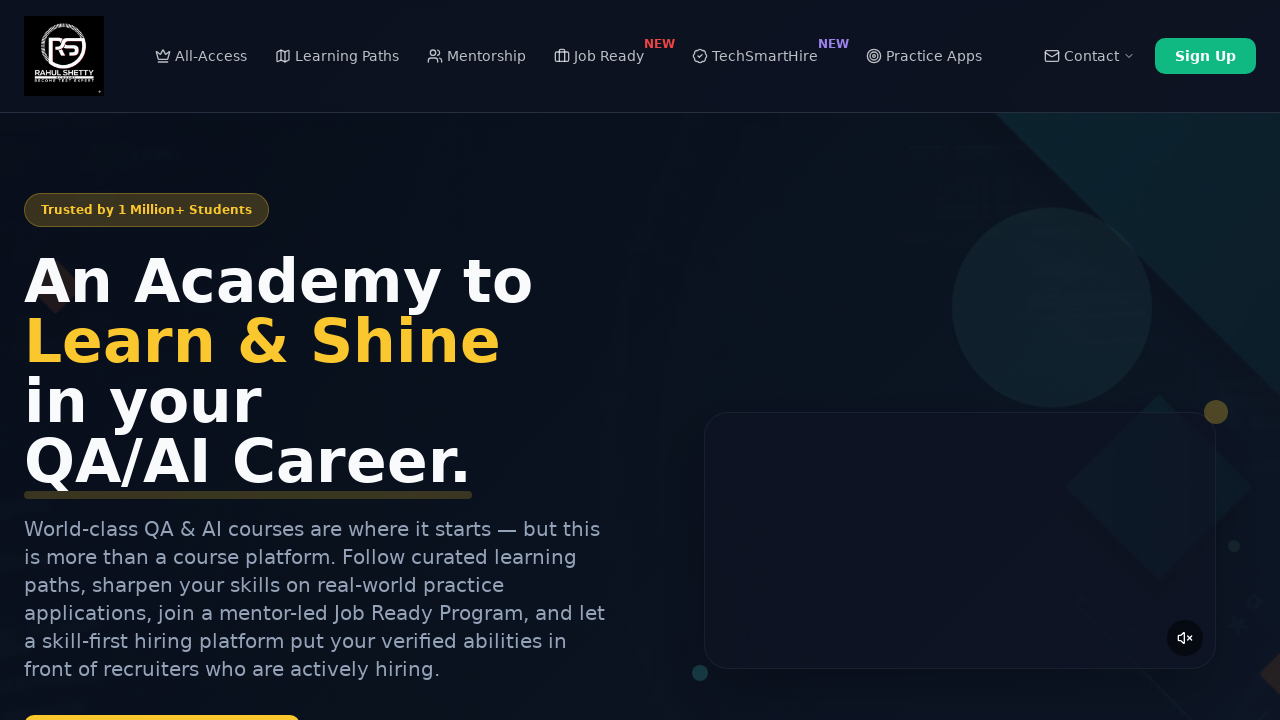

Printed page title for verification
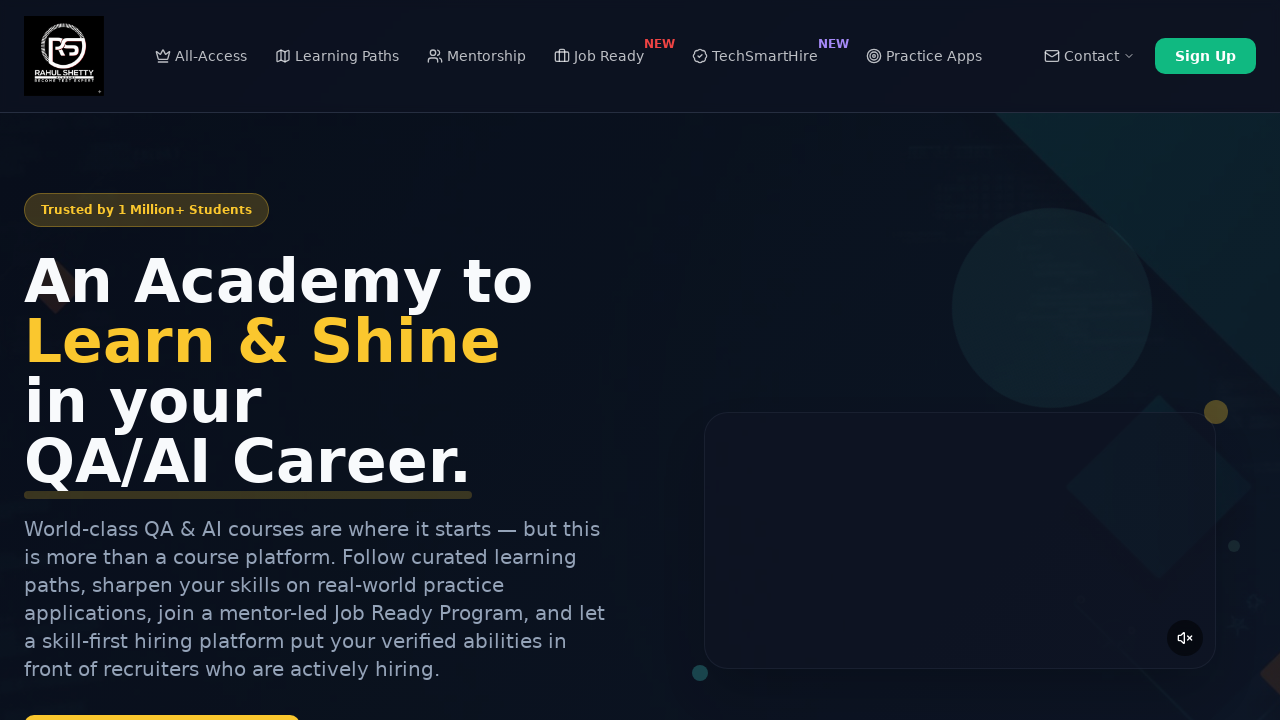

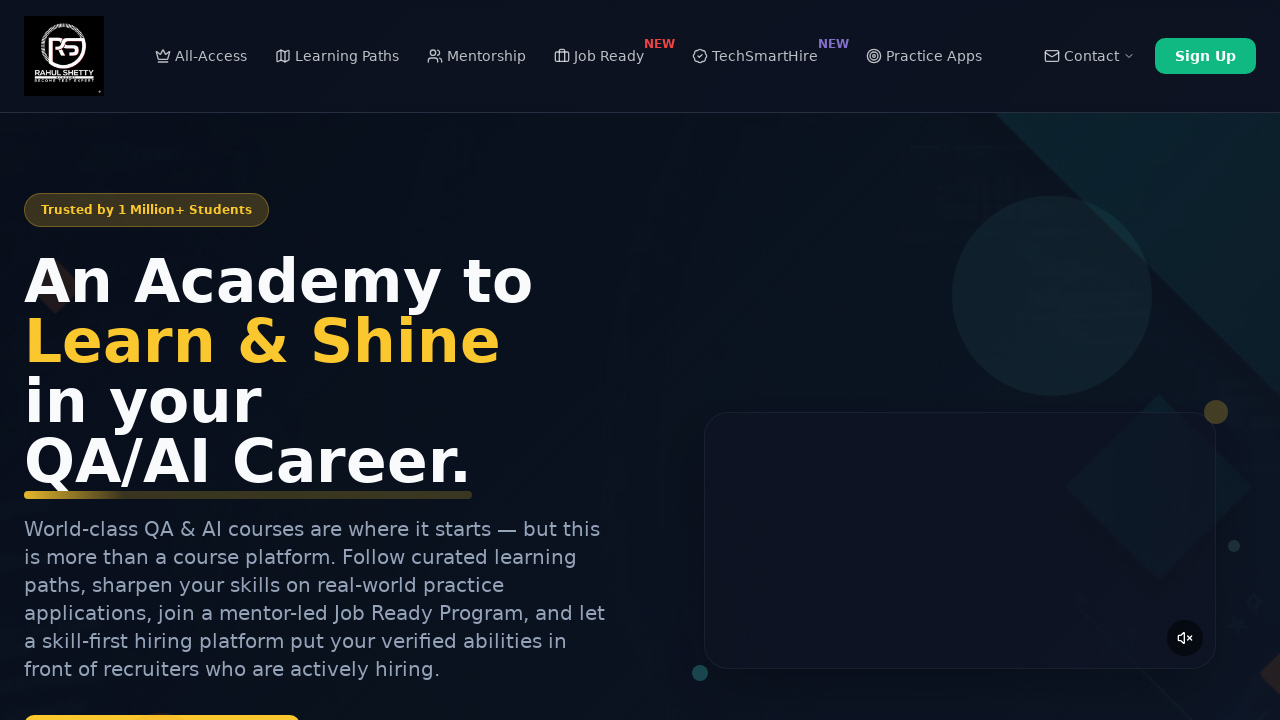